Tests a math challenge form by reading a value from the page, calculating the answer using a logarithmic/trigonometric formula, filling in the result, selecting checkbox and radio options, and submitting the form.

Starting URL: http://suninjuly.github.io/math.html

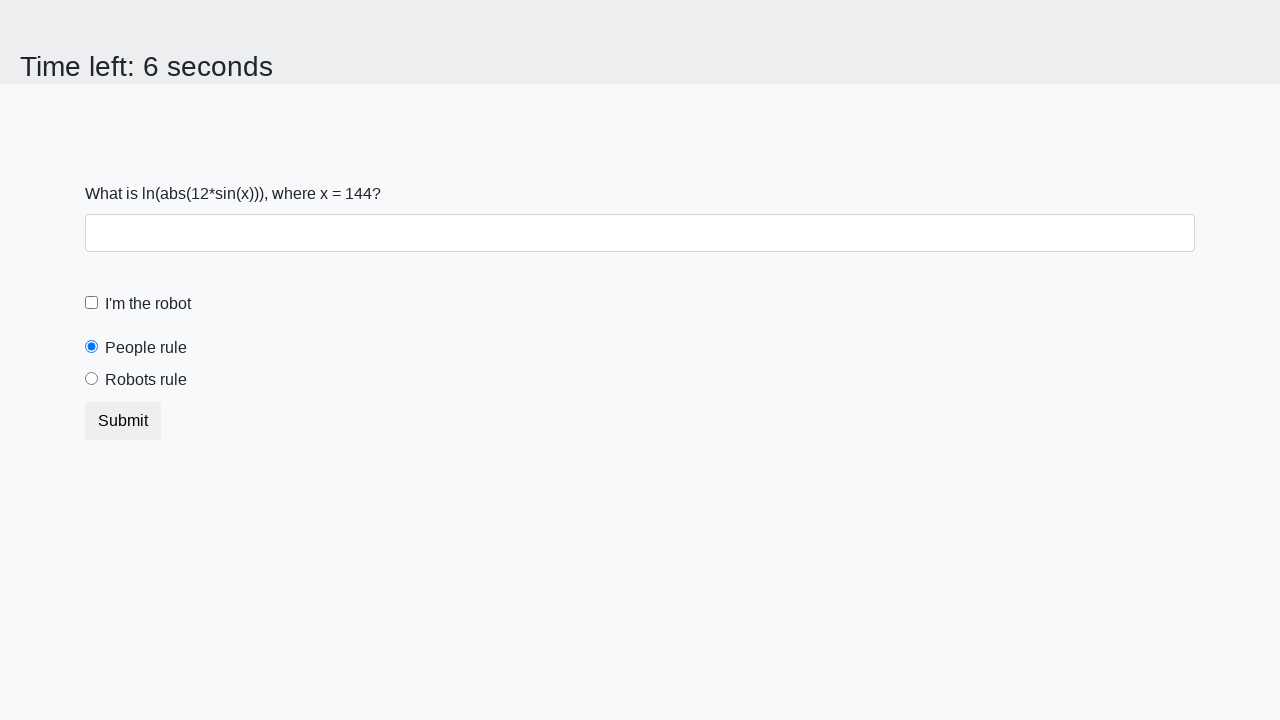

Located the input value element
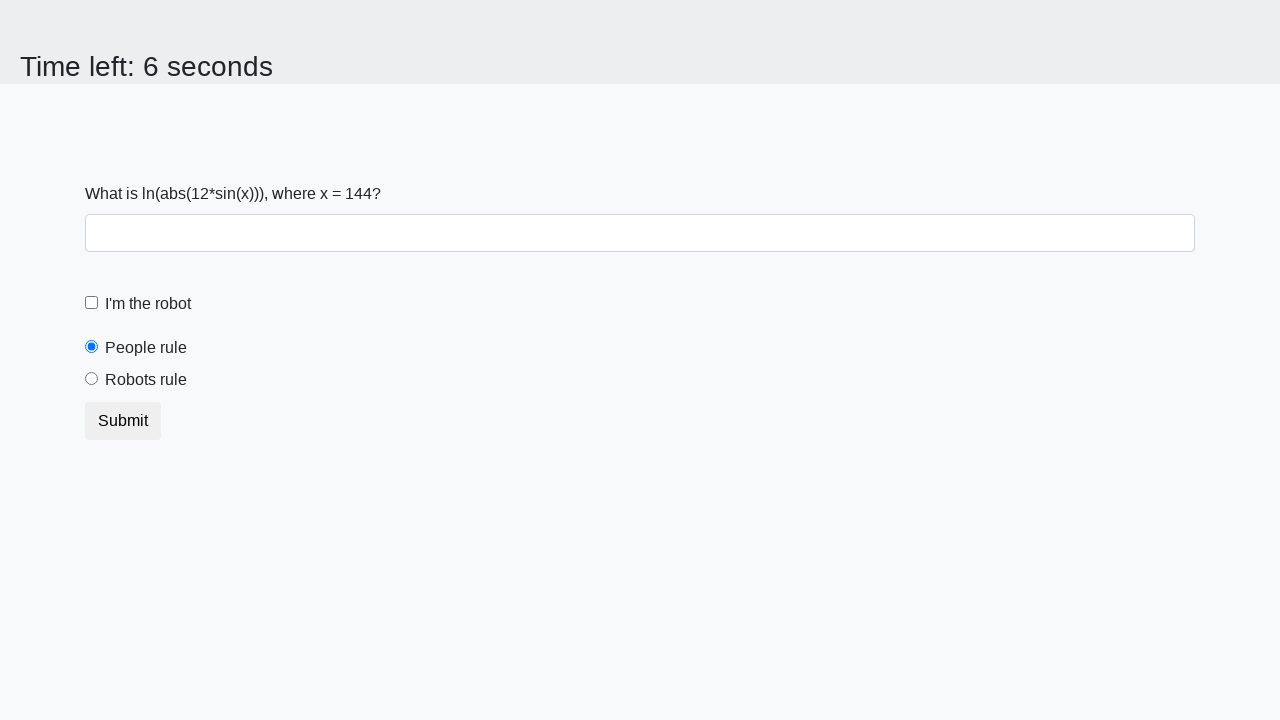

Read input value from page: 144
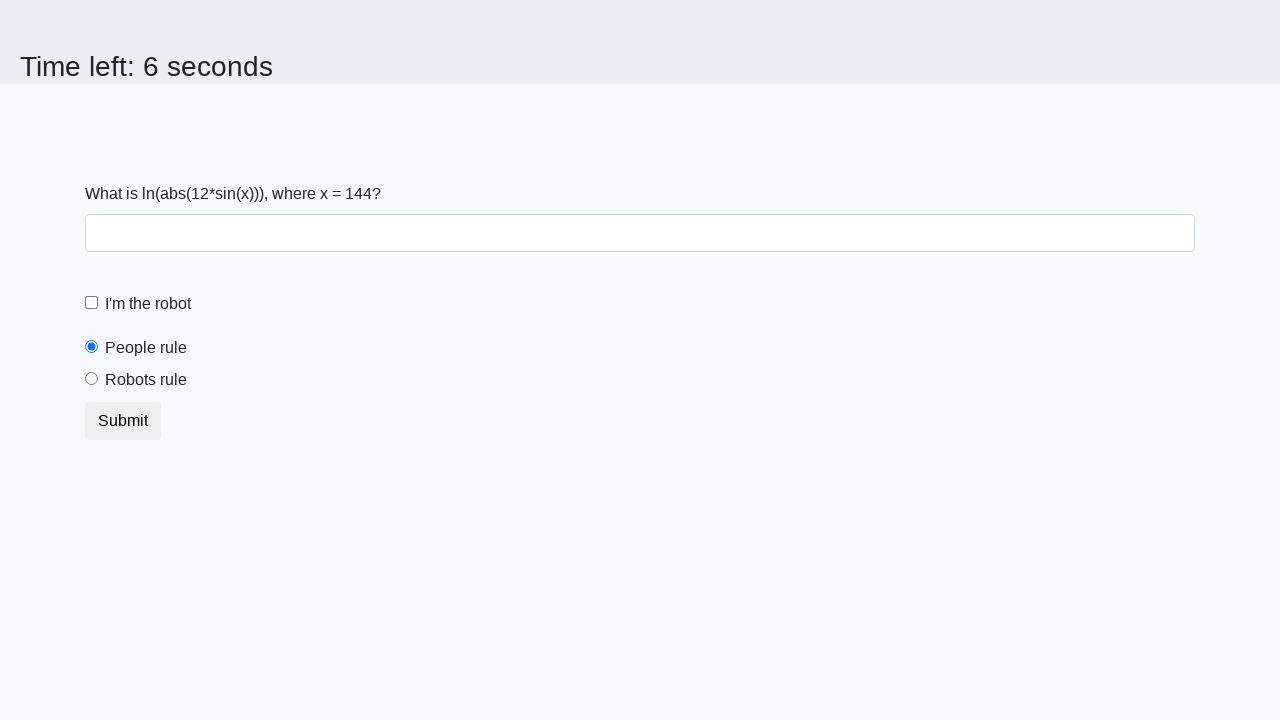

Calculated answer using logarithmic/trigonometric formula: 1.7736394770599349
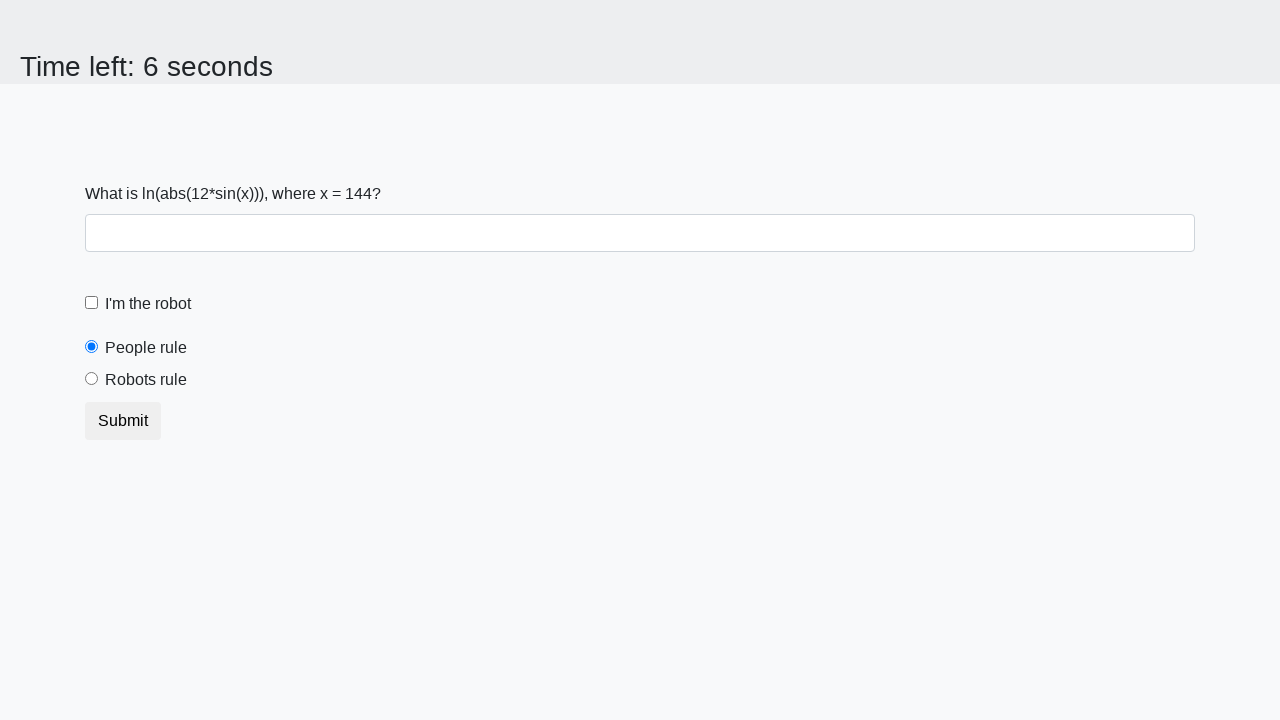

Filled answer field with calculated value: 1.7736394770599349 on #answer
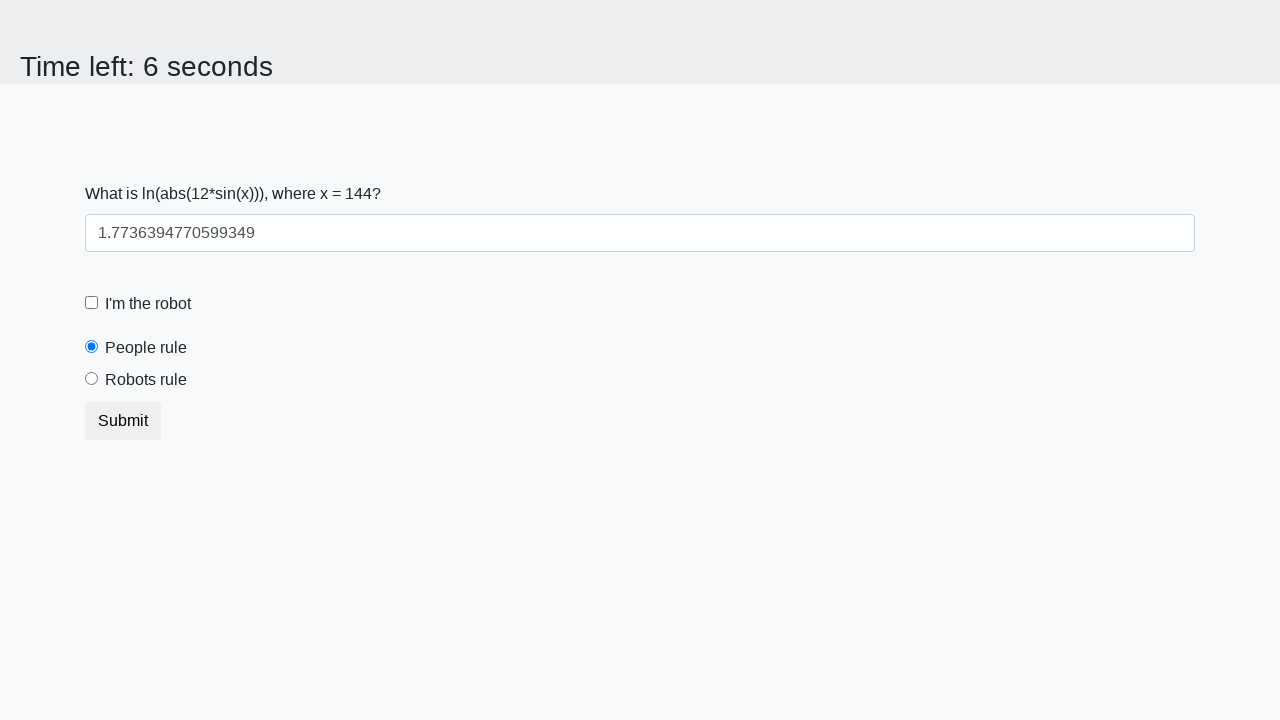

Clicked the robot checkbox at (148, 304) on label[for='robotCheckbox']
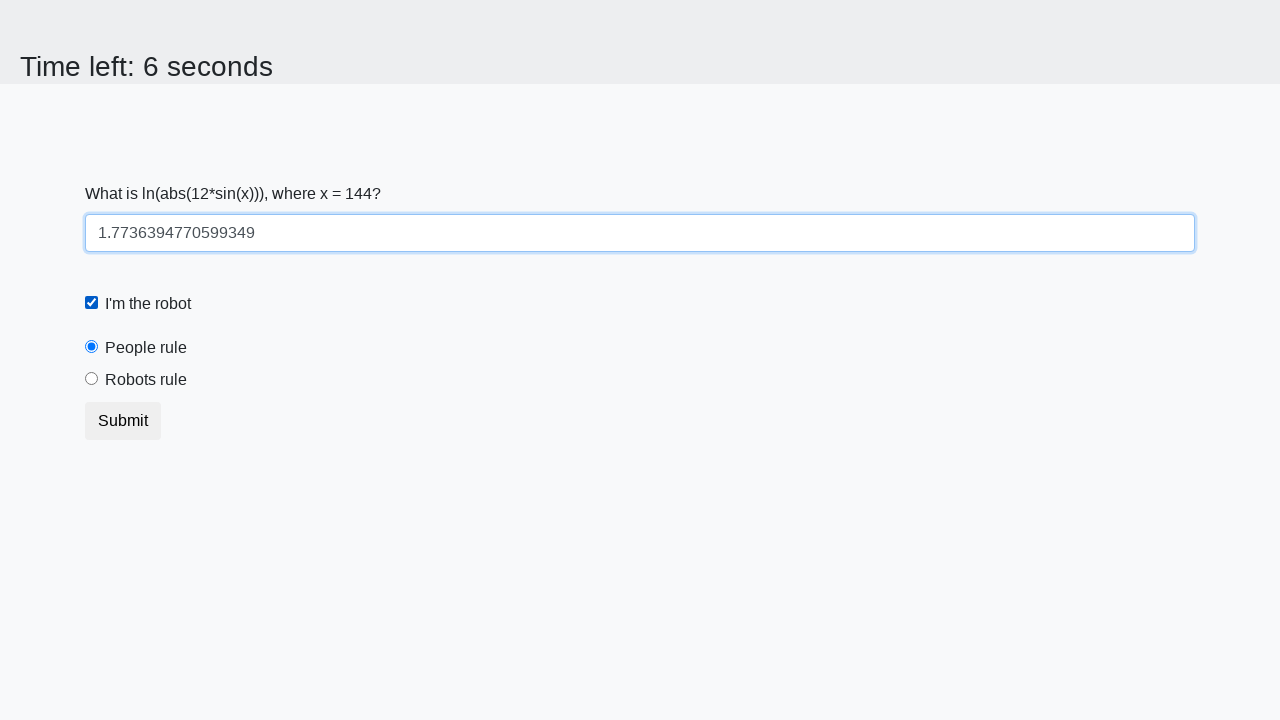

Selected the 'robots' radio button at (92, 379) on input[value='robots']
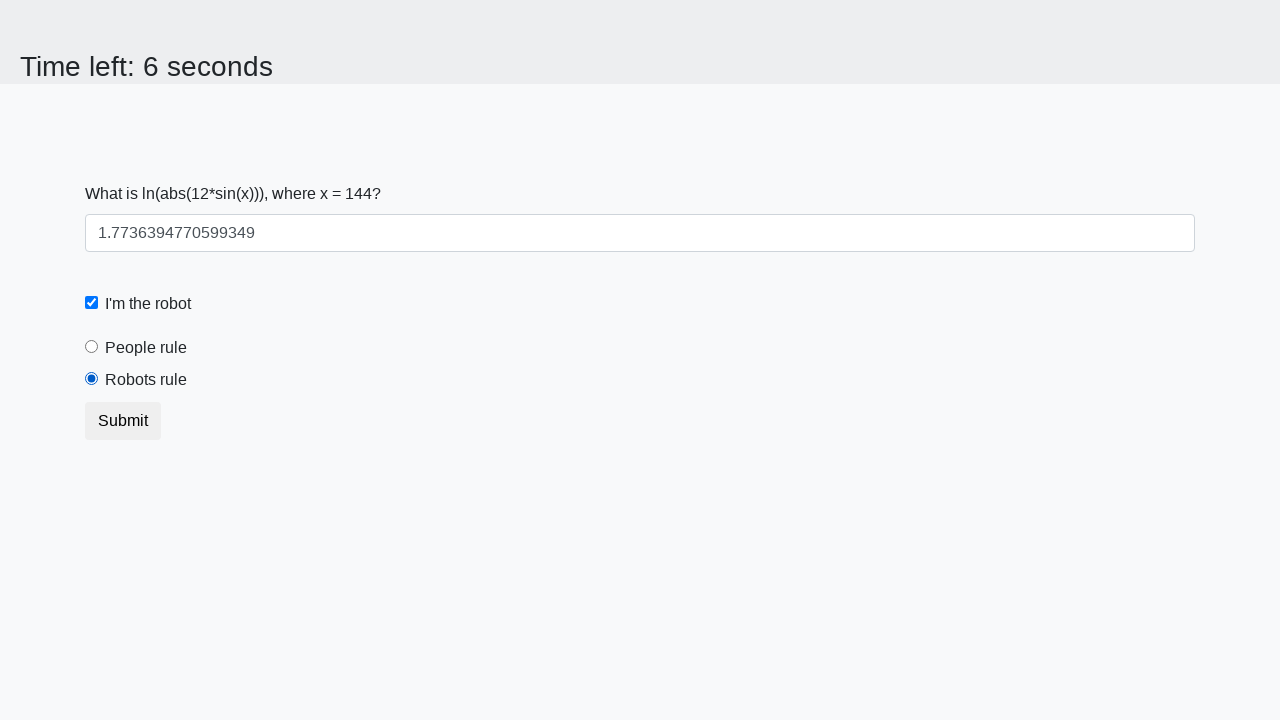

Clicked the submit button to complete the math challenge at (123, 421) on button.btn
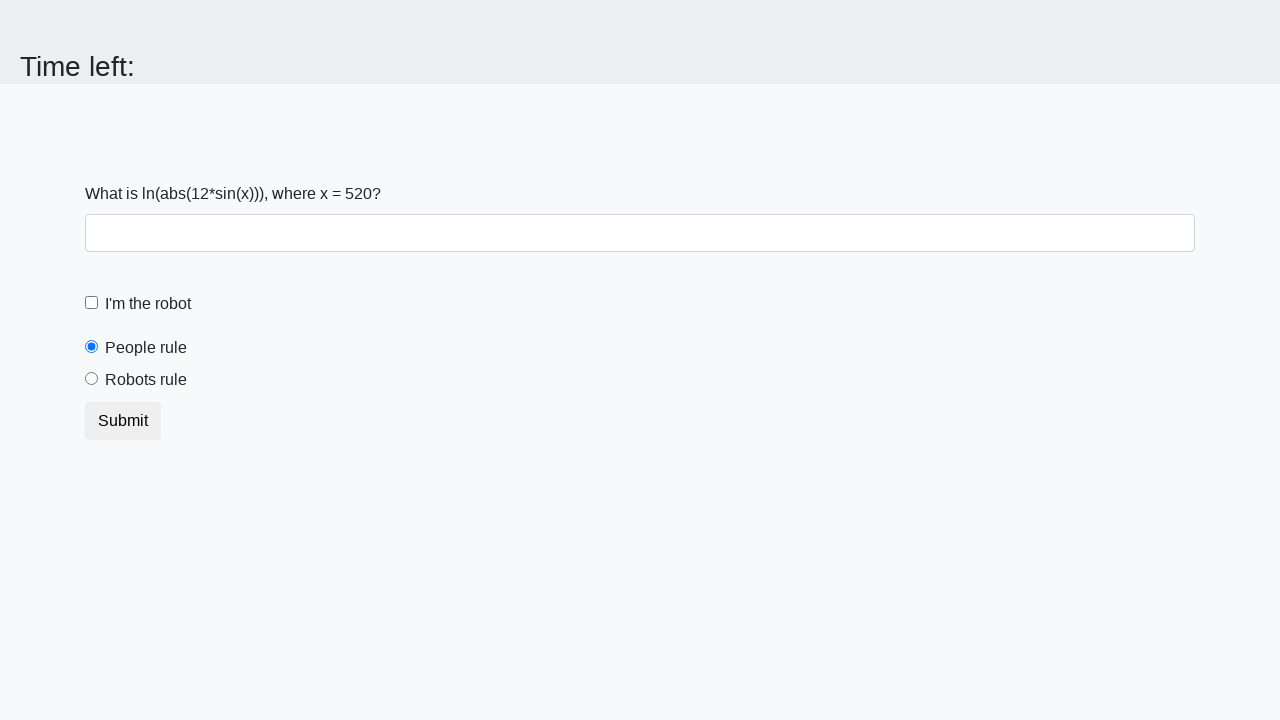

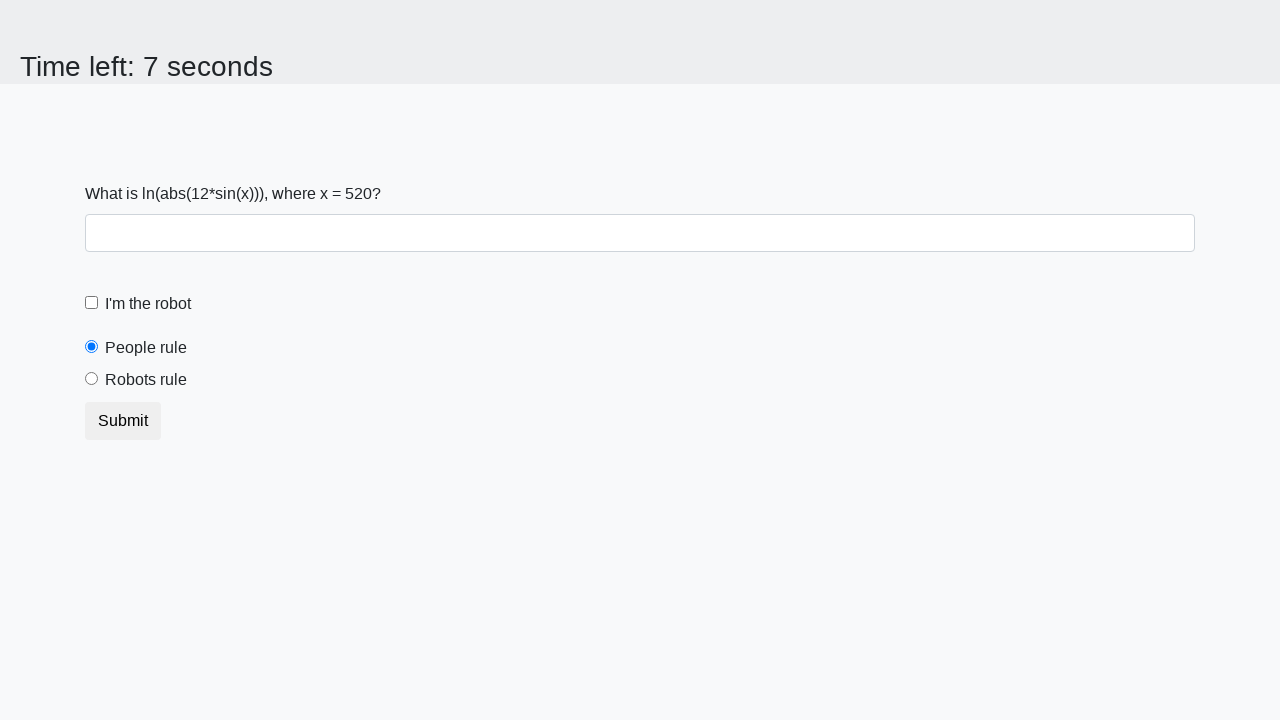